Tests a registration form by filling in first name, last name, and email fields, then submitting the form and verifying the success message

Starting URL: http://suninjuly.github.io/registration1.html

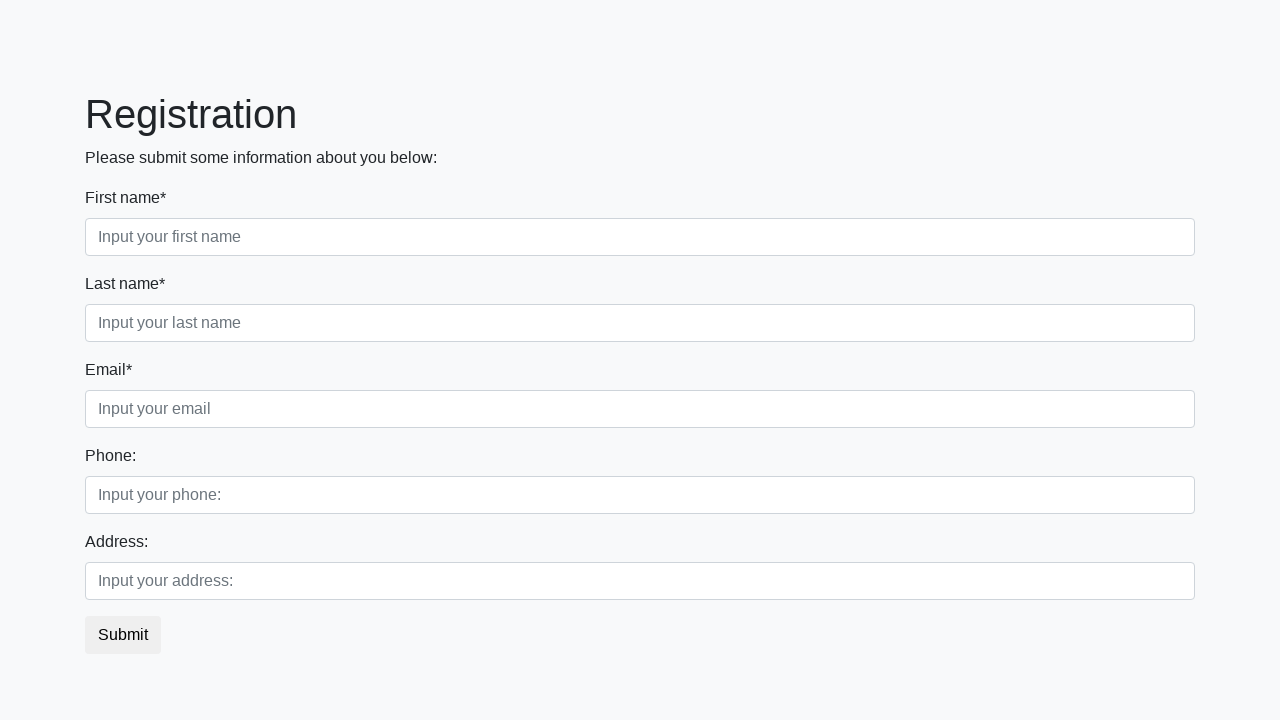

Filled first name field with 'Michael' on input.first[required='']
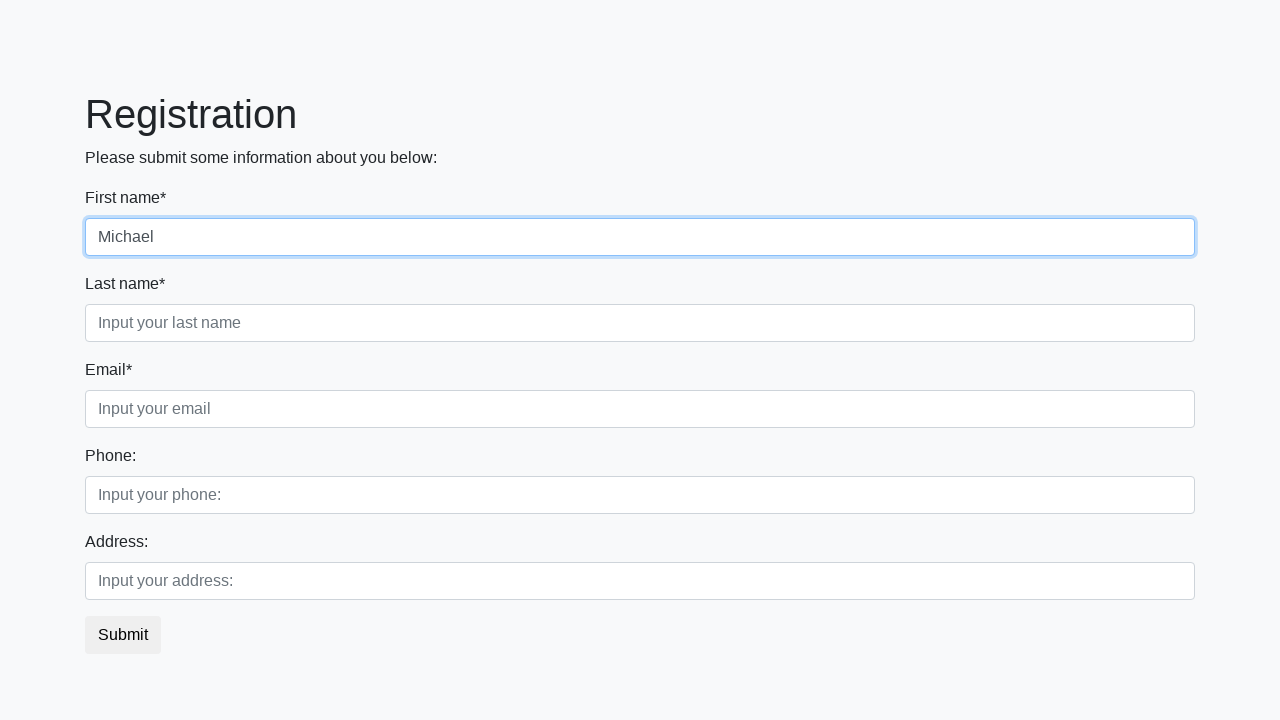

Filled last name field with 'Anderson' on input.second[required='']
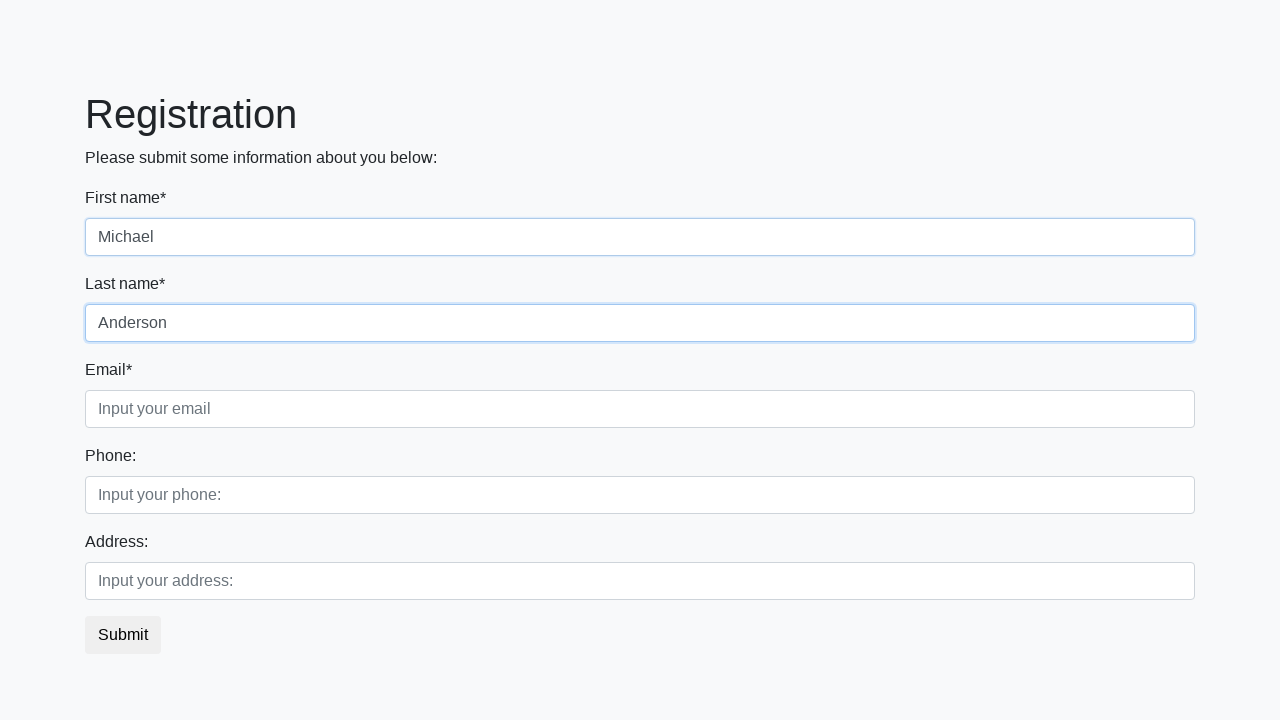

Filled email field with 'michael.anderson.92@example.com' on input.third[required='']
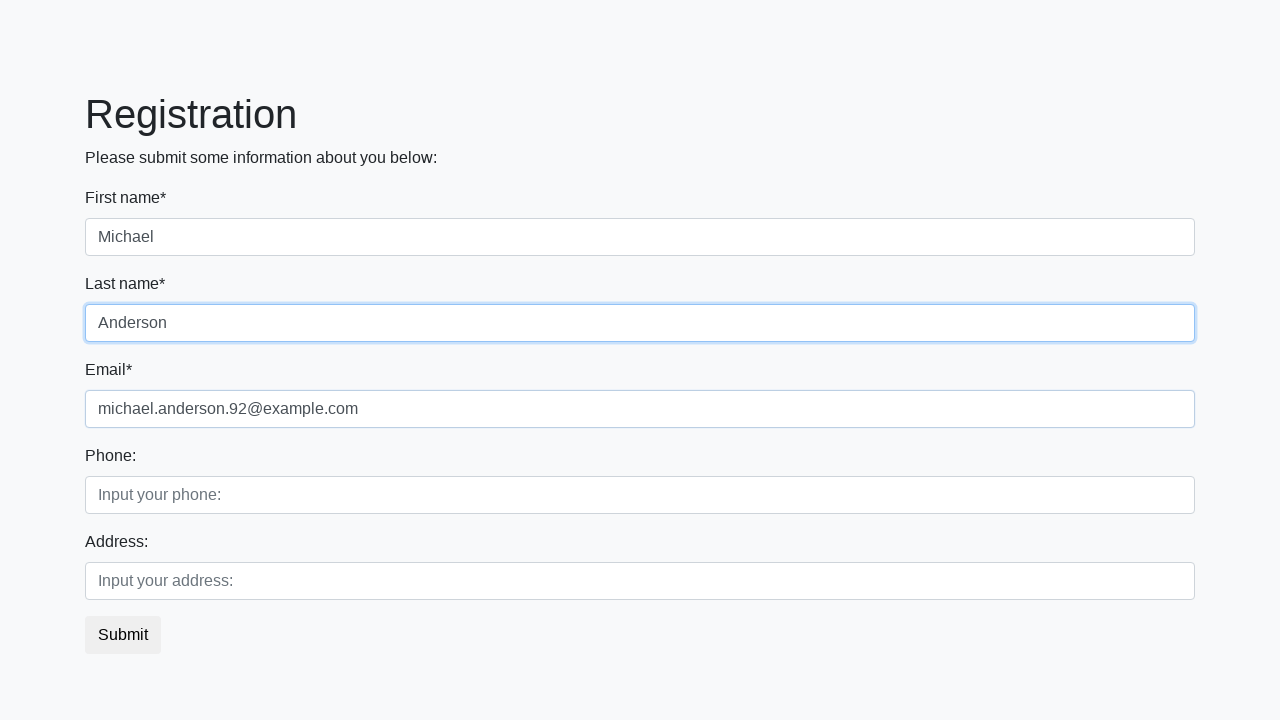

Clicked submit button to register at (123, 635) on button.btn
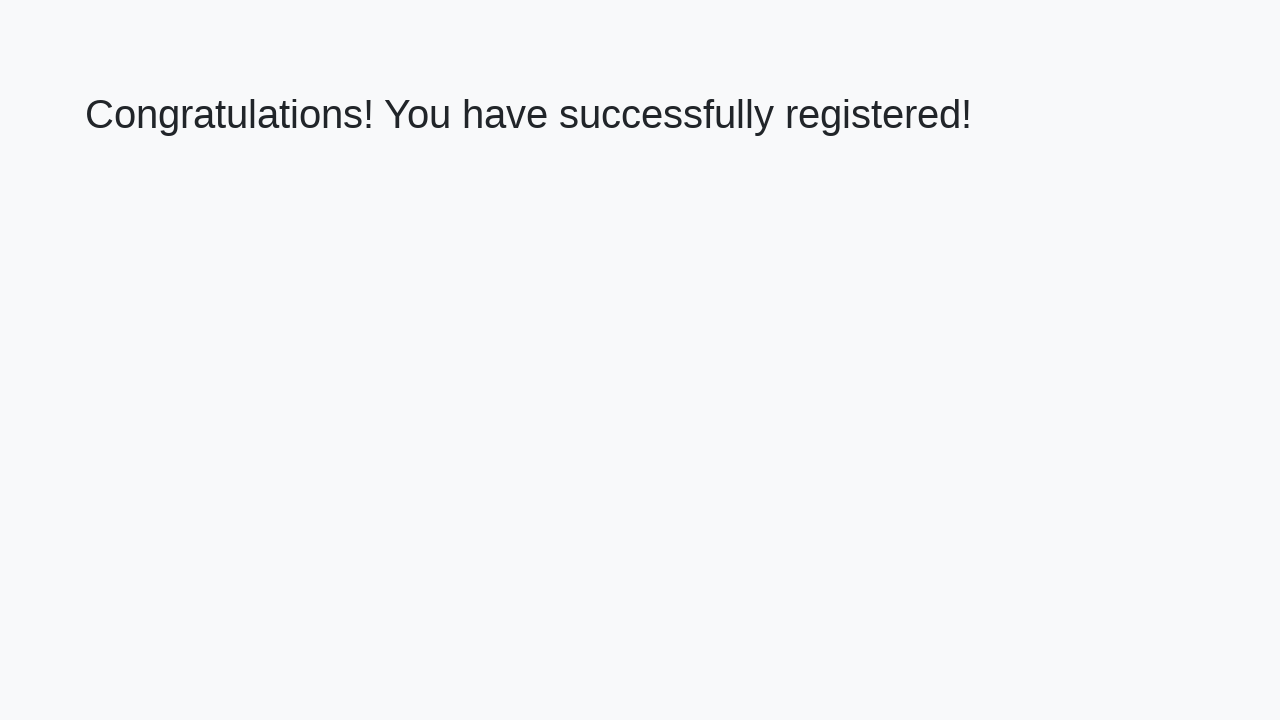

Success message heading loaded
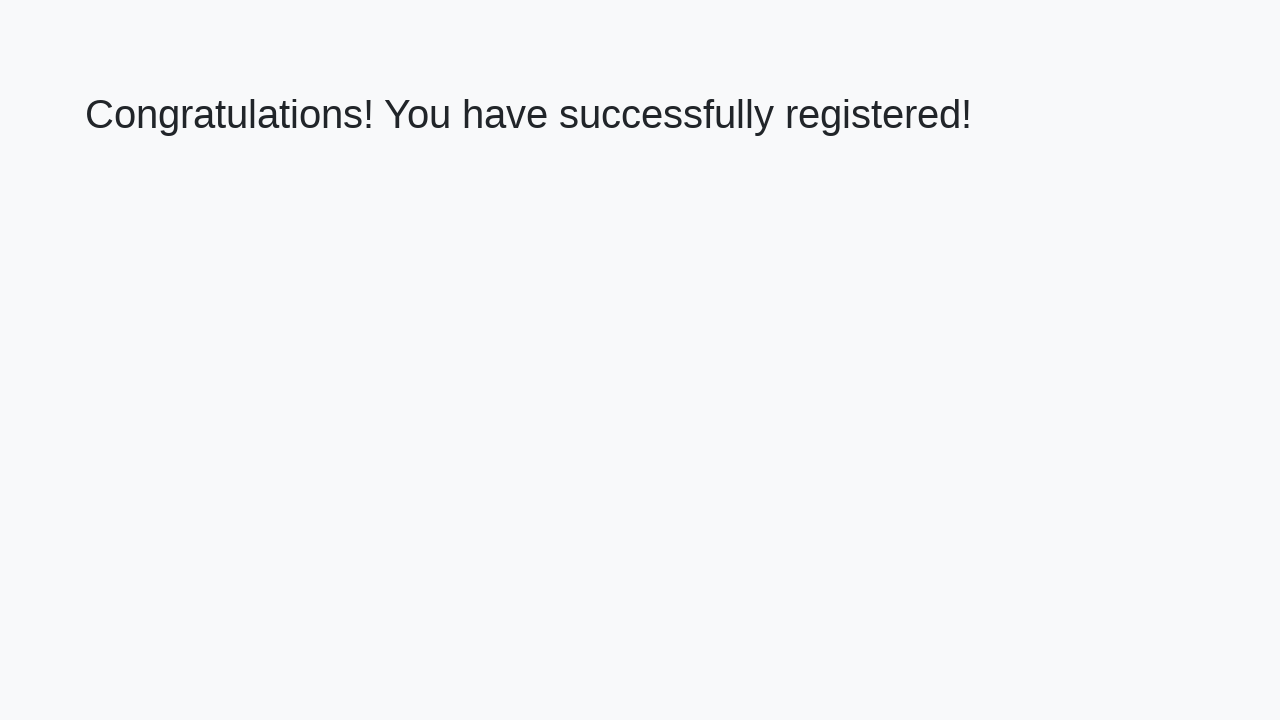

Retrieved success message text
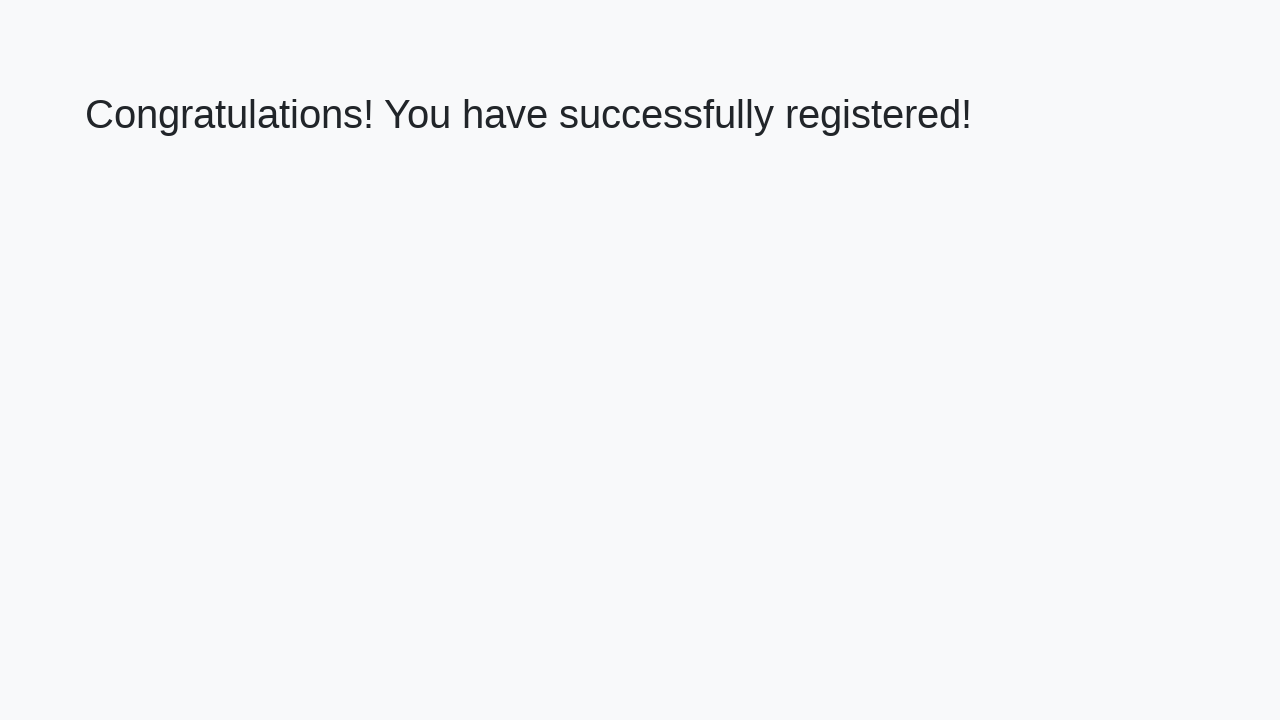

Verified success message: 'Congratulations! You have successfully registered!'
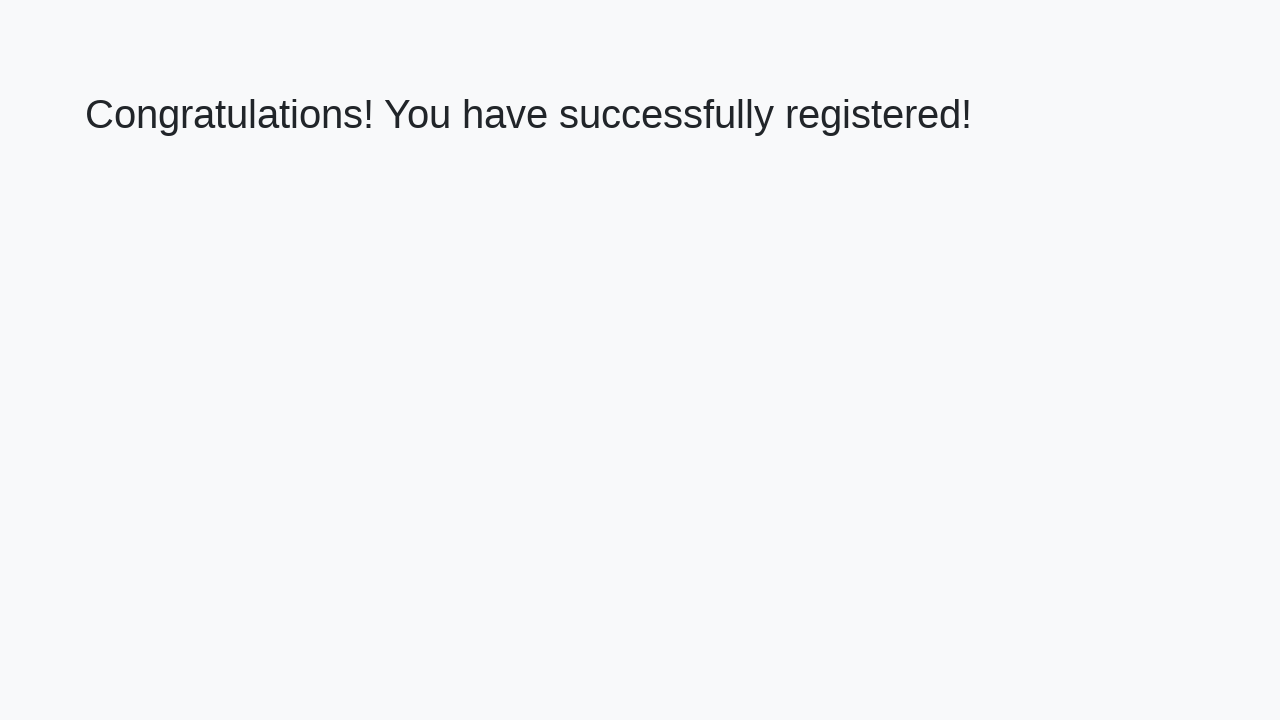

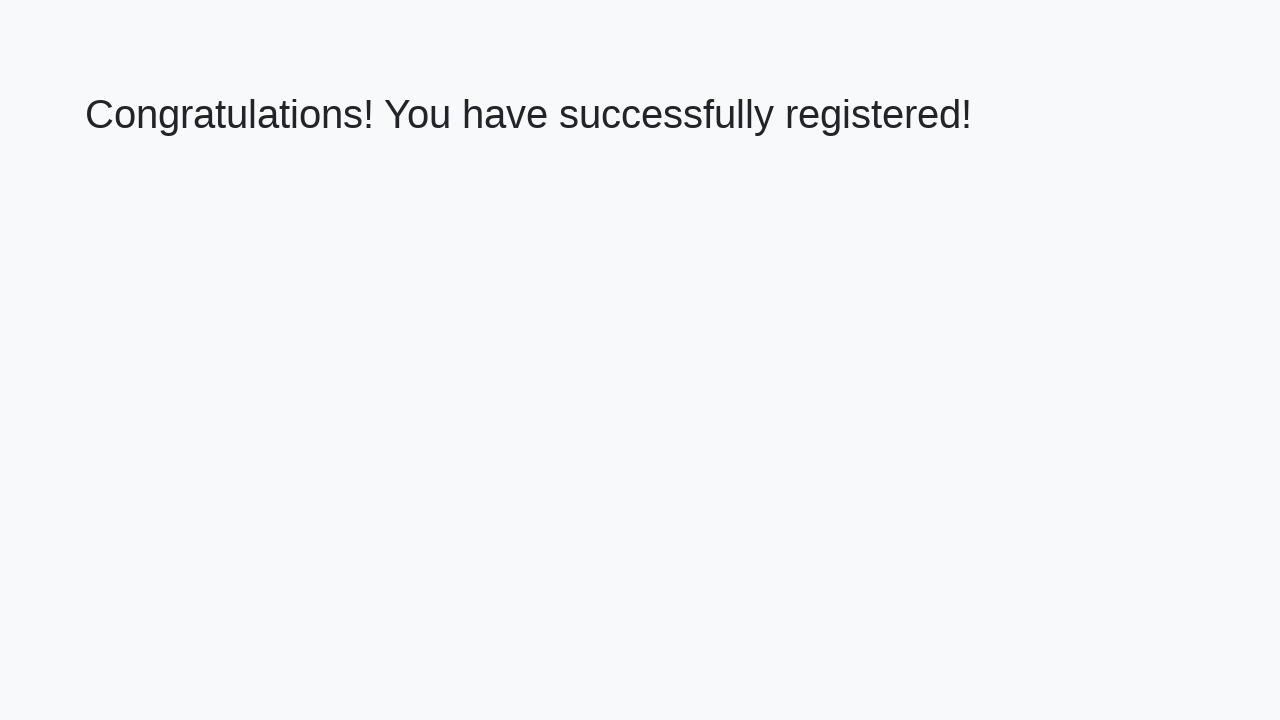